Tests the hover functionality on navigation menu items to verify dropdown menus appear with correct options for "For Patients" and "Corporate" sections

Starting URL: https://continentalhospitals.com/request-appointment/

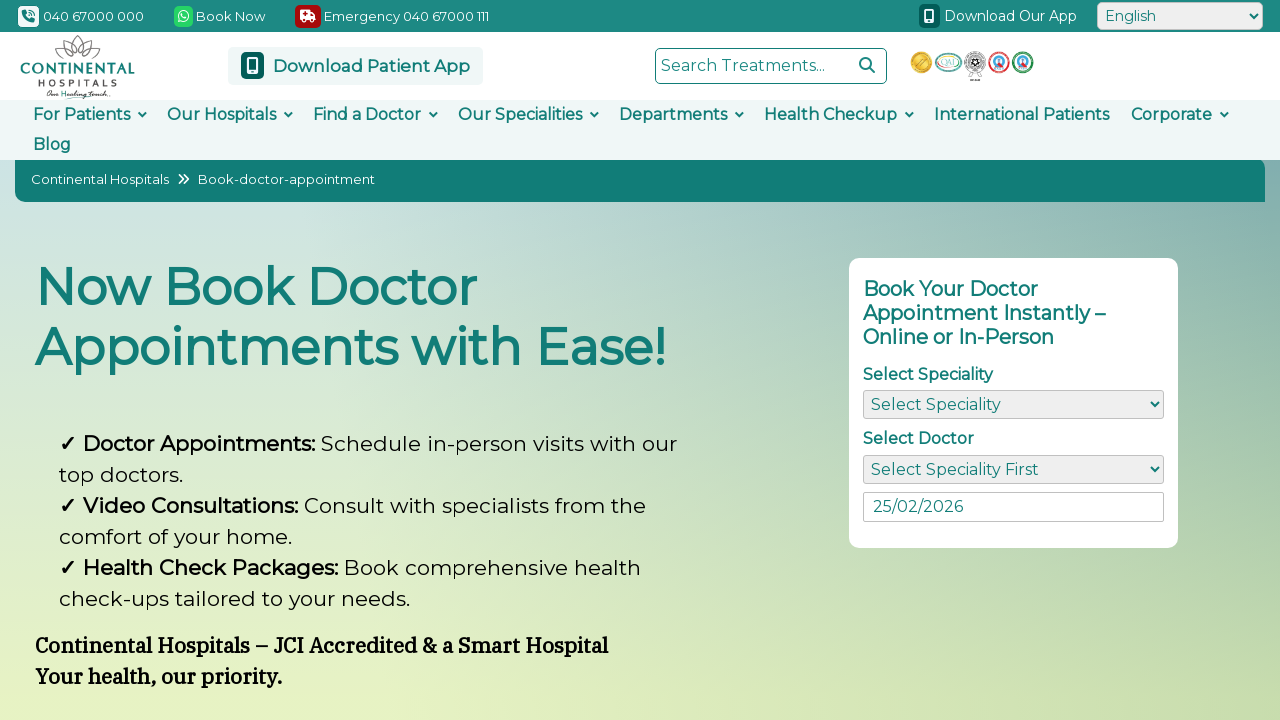

Navigated to Continental Hospitals request appointment page
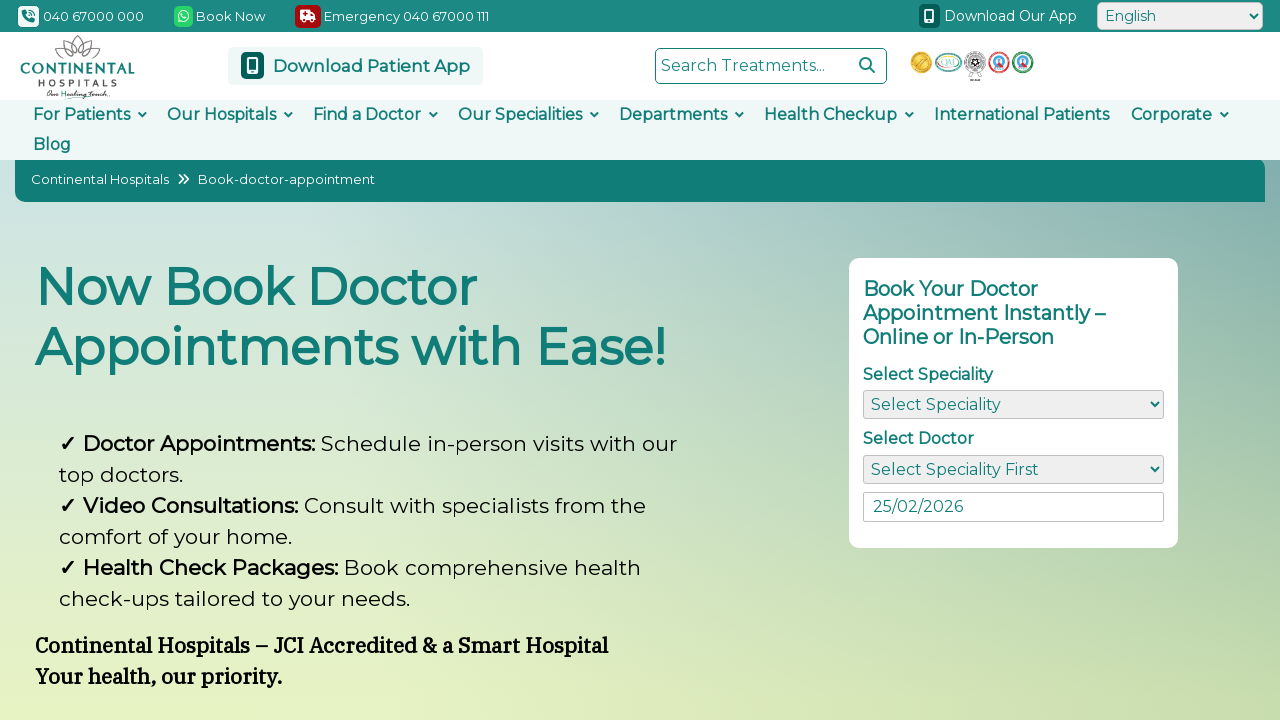

Hovered over 'For Patients' menu item at (89, 115) on xpath=//ul[@class='site-menu main-menu js-clone-nav ml-auto d-none d-lg-block']/
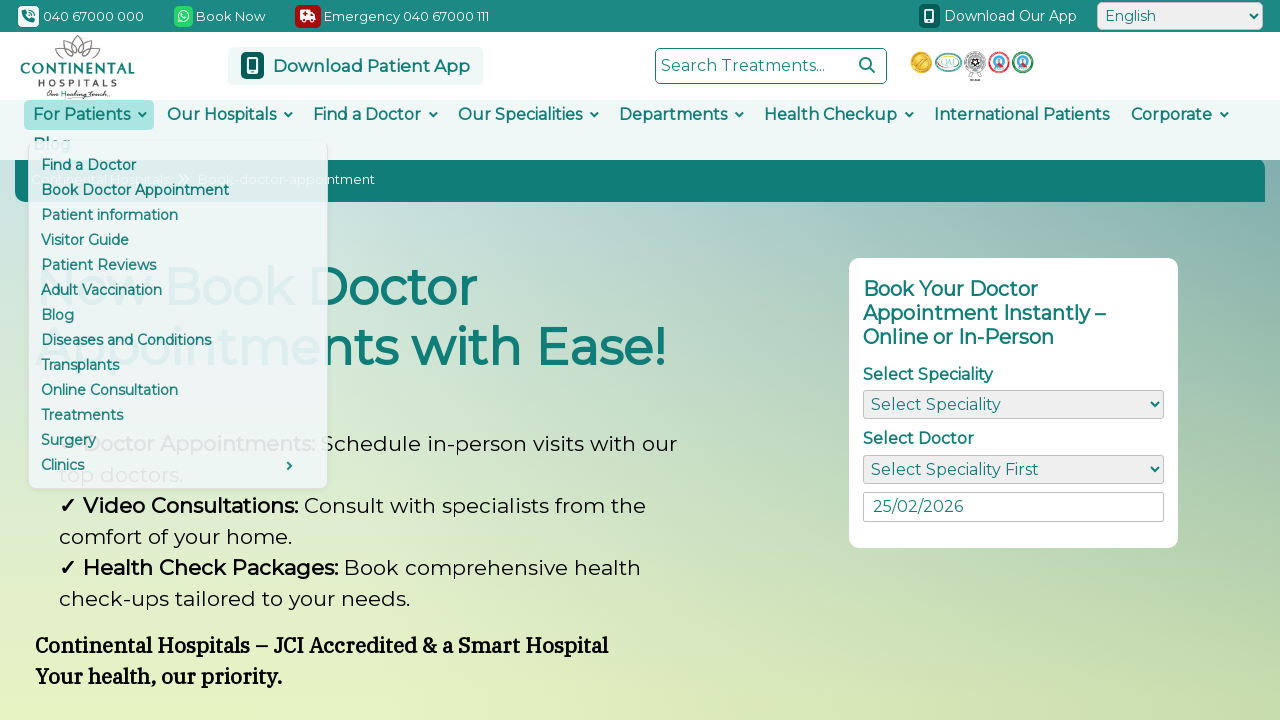

Retrieved 13 dropdown items under 'For Patients'
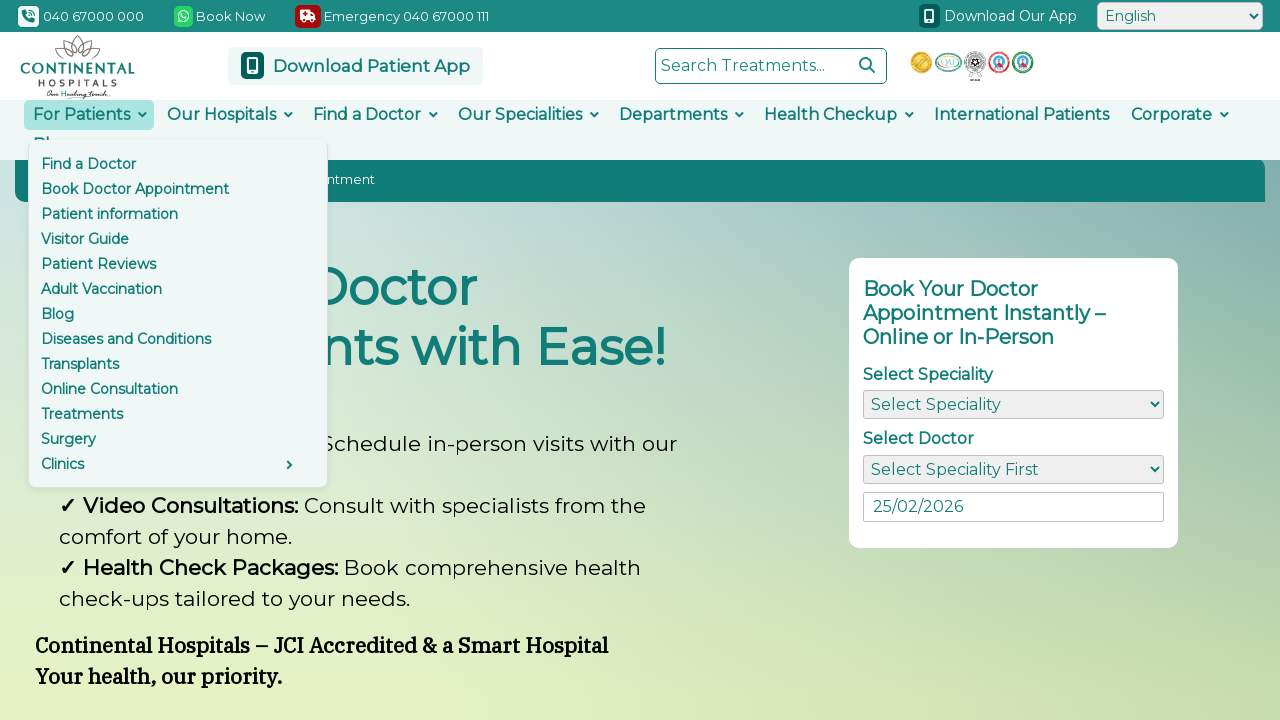

'For Patients' dropdown item 1 is visible
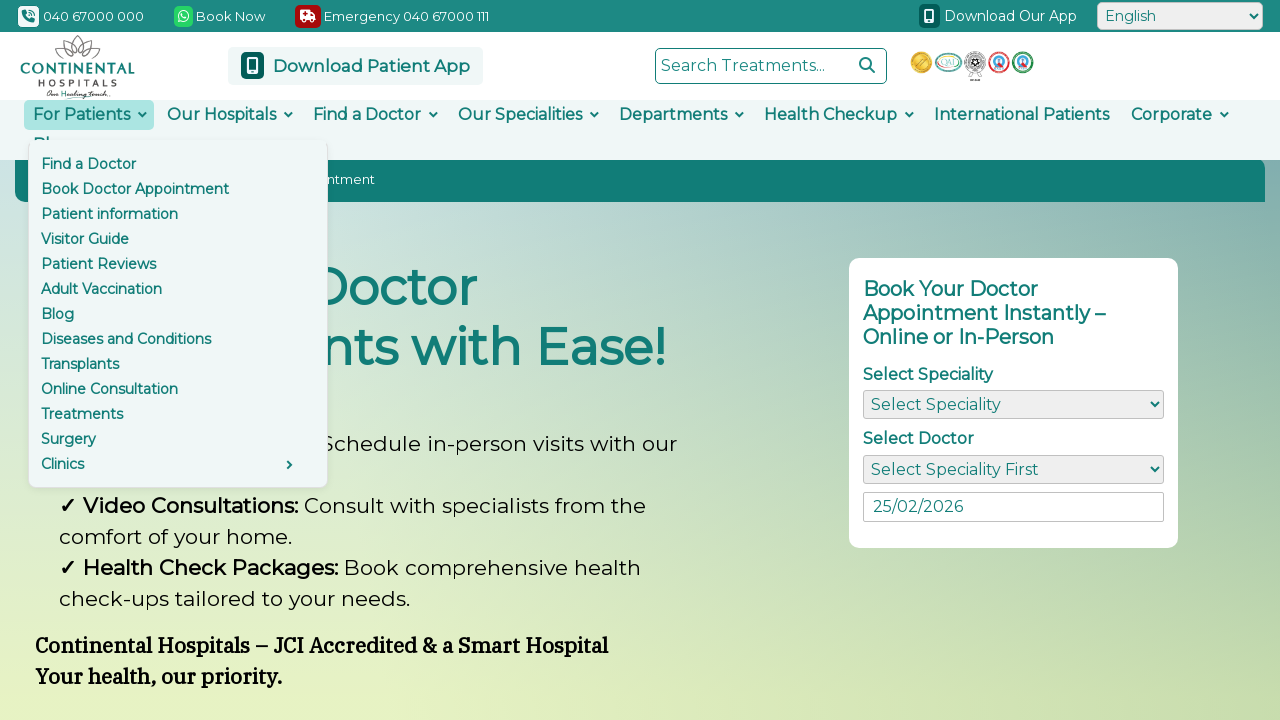

'For Patients' dropdown item 2 is visible
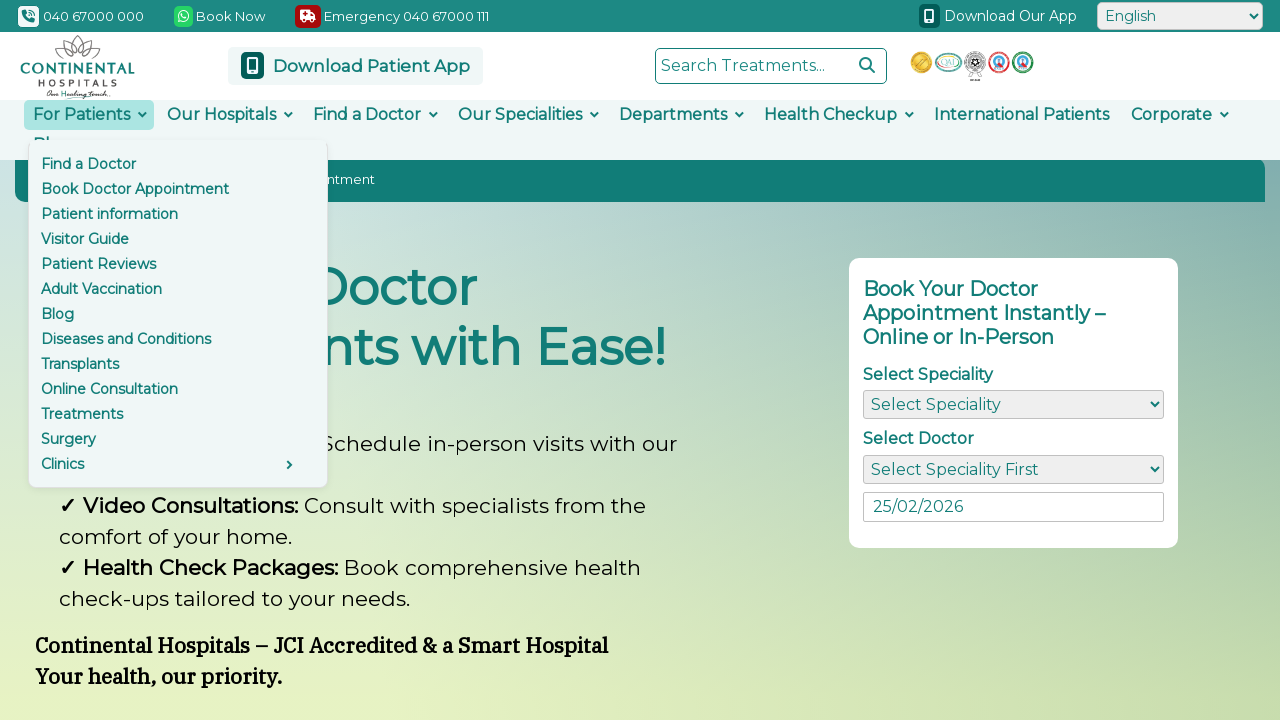

'For Patients' dropdown item 3 is visible
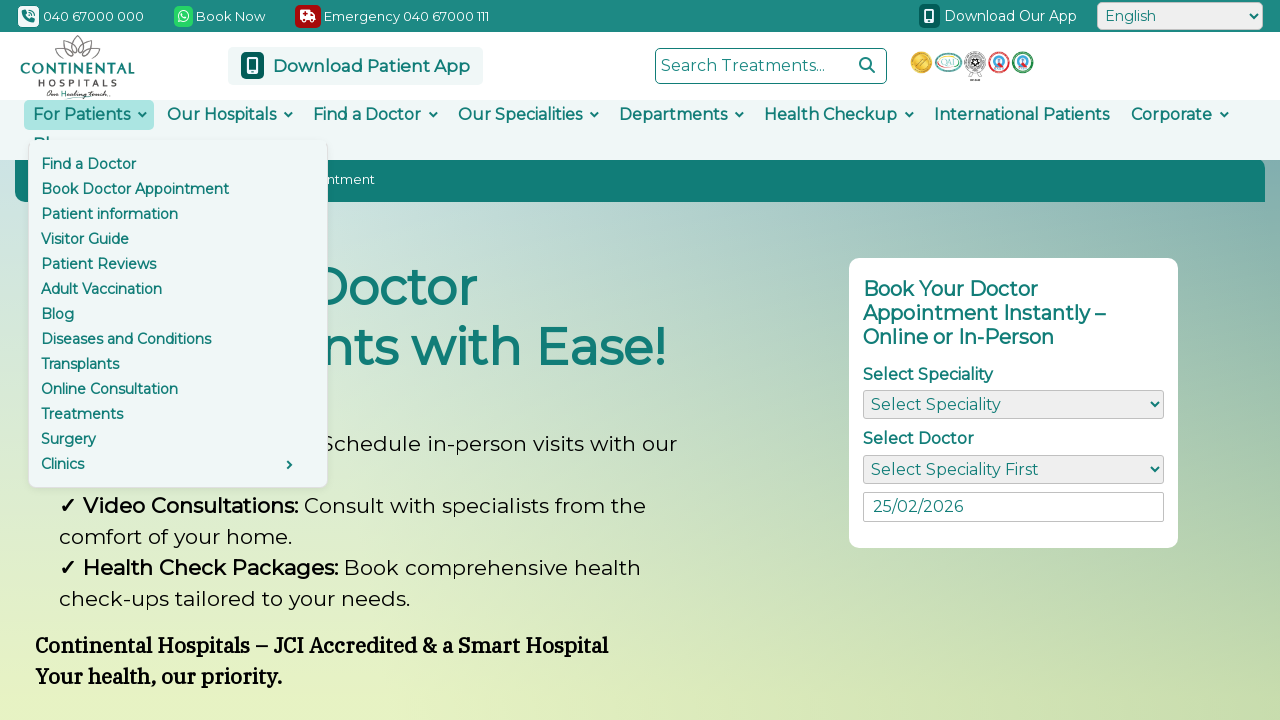

'For Patients' dropdown item 4 is visible
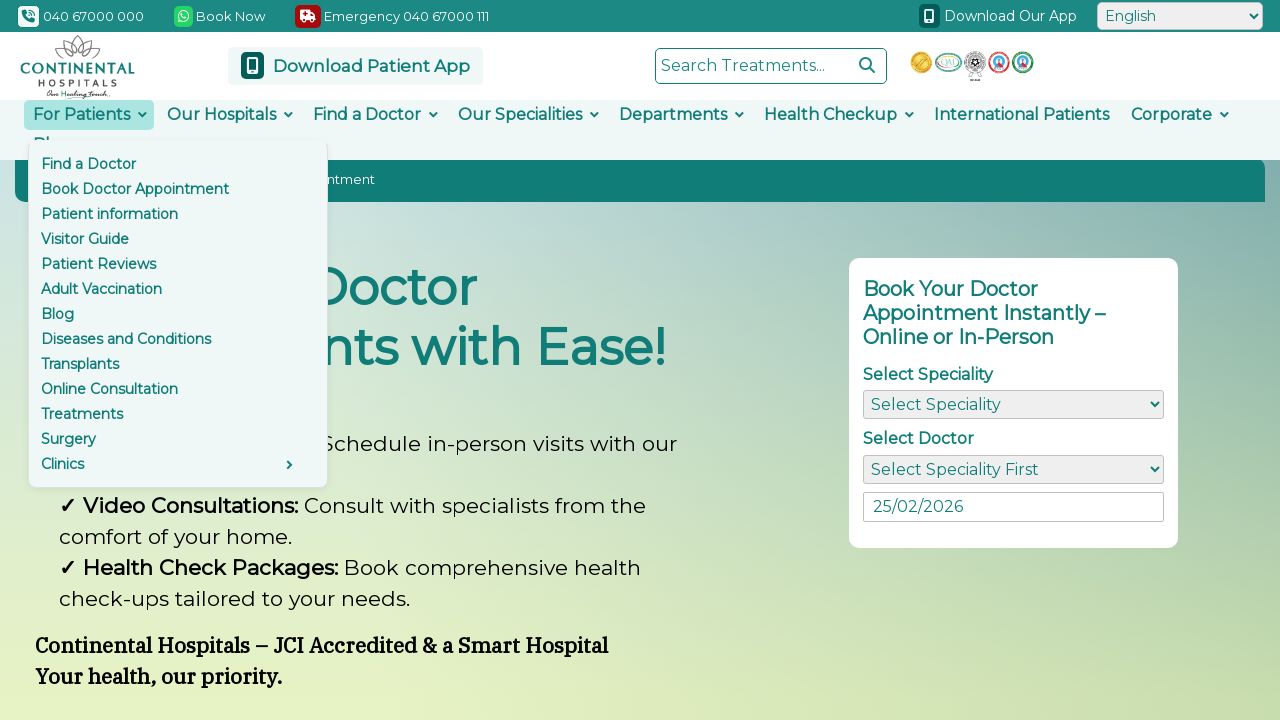

'For Patients' dropdown item 5 is visible
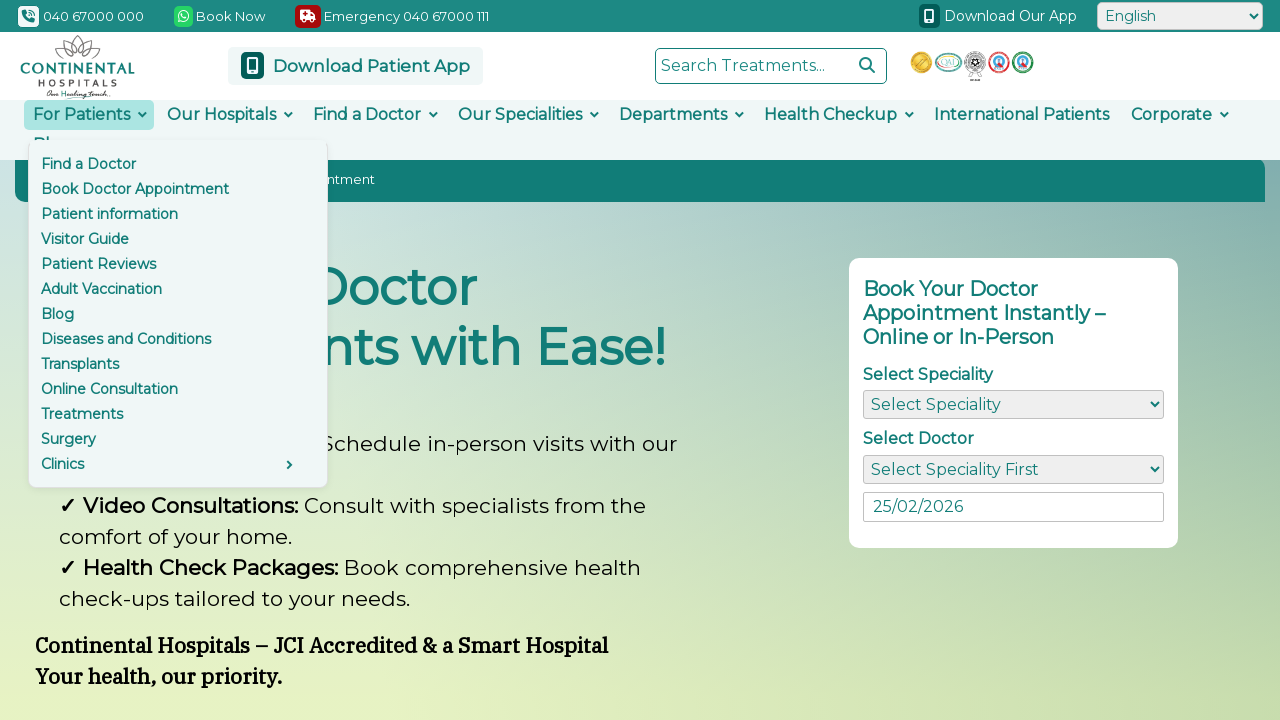

'For Patients' dropdown item 6 is visible
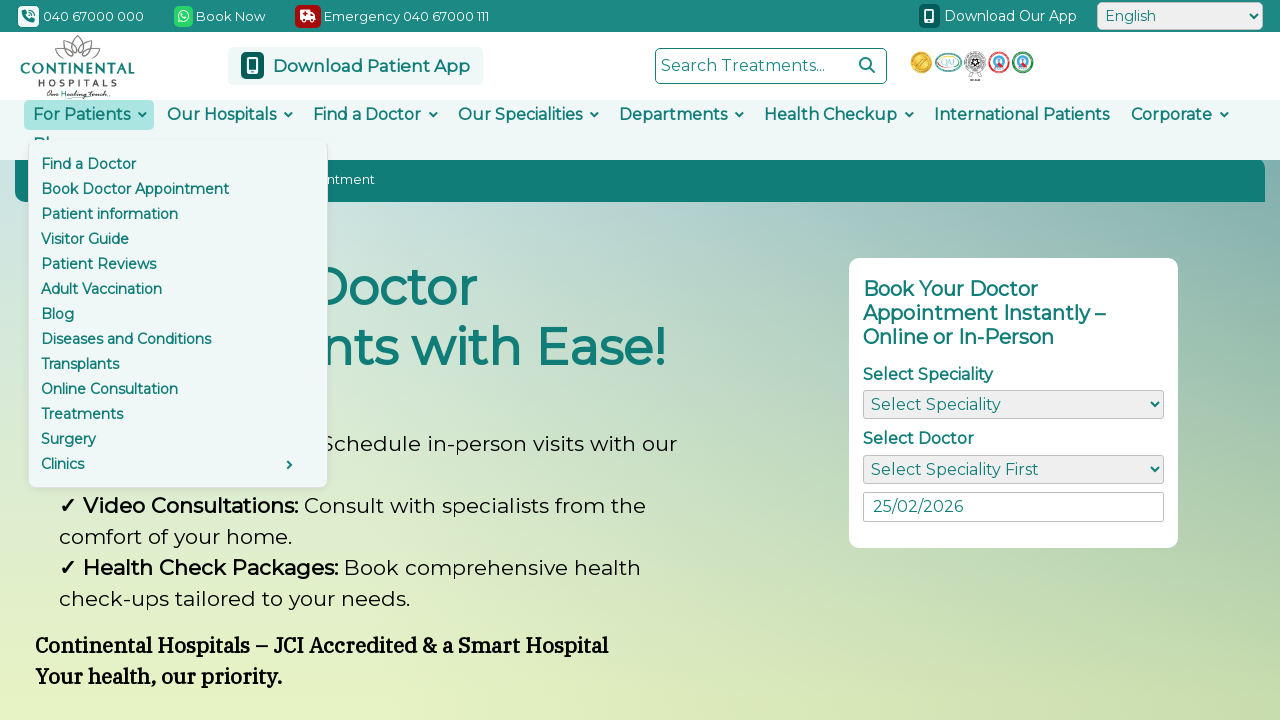

'For Patients' dropdown item 7 is visible
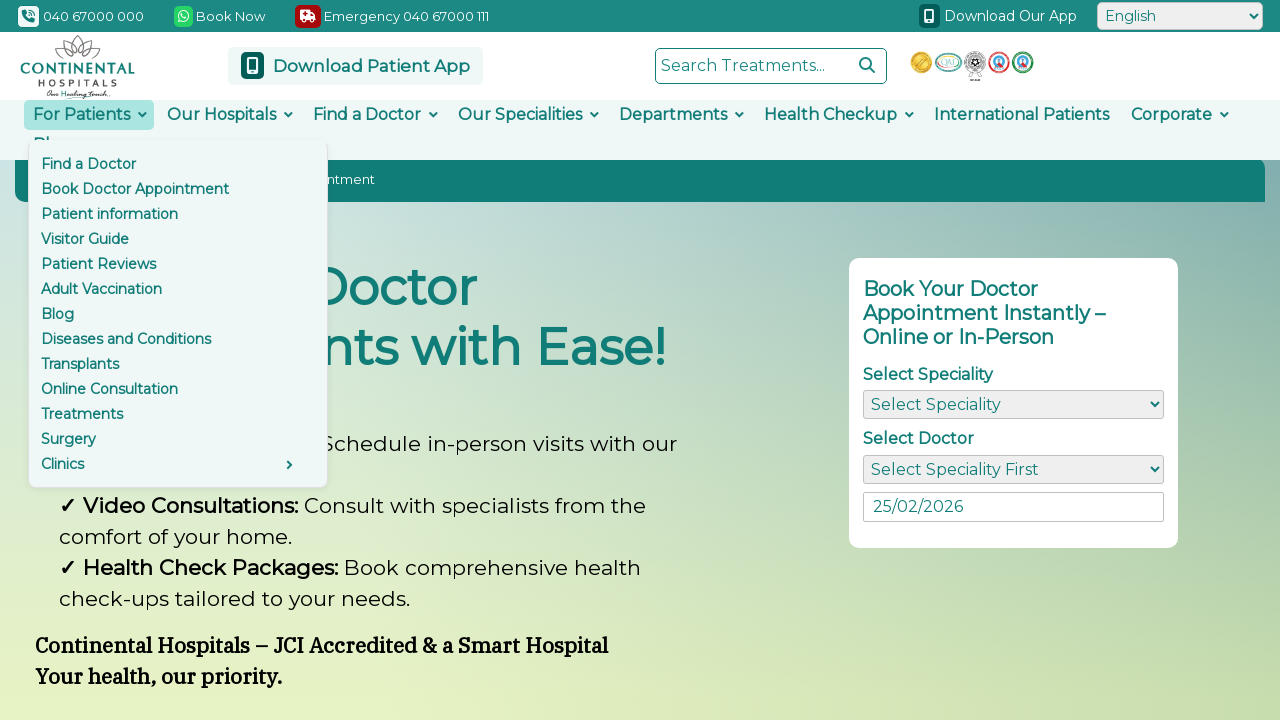

'For Patients' dropdown item 8 is visible
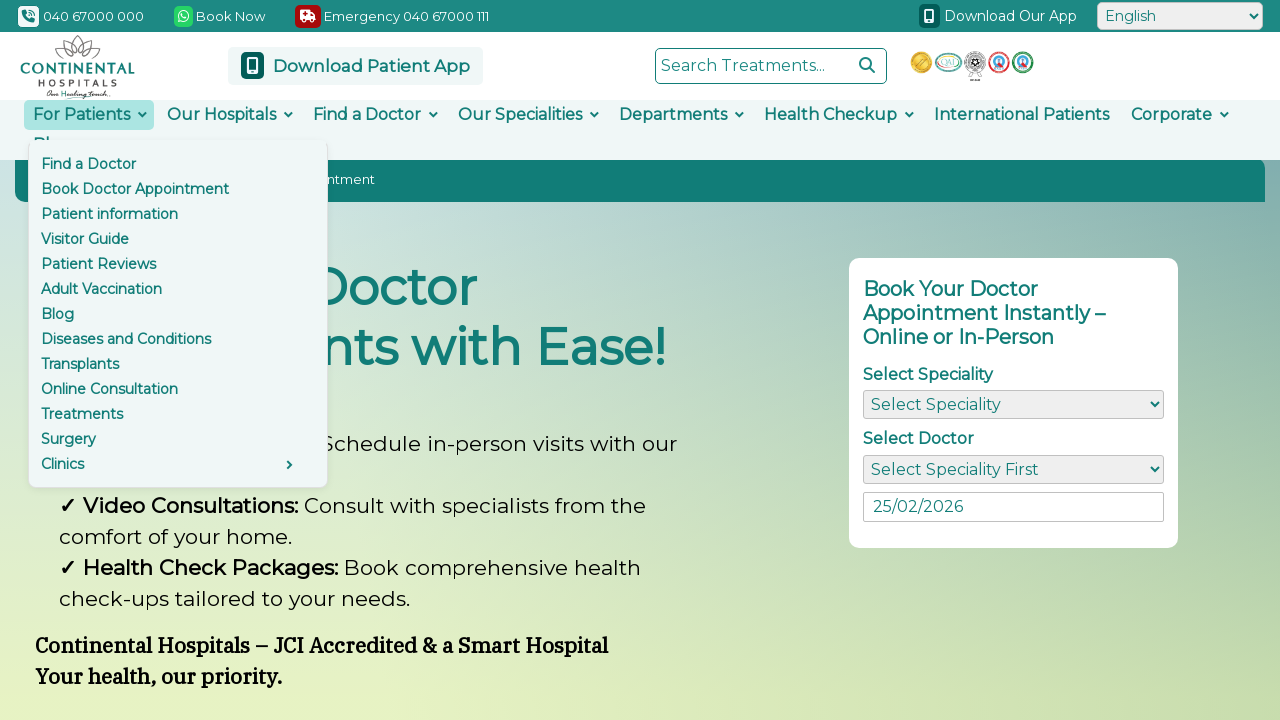

'For Patients' dropdown item 9 is visible
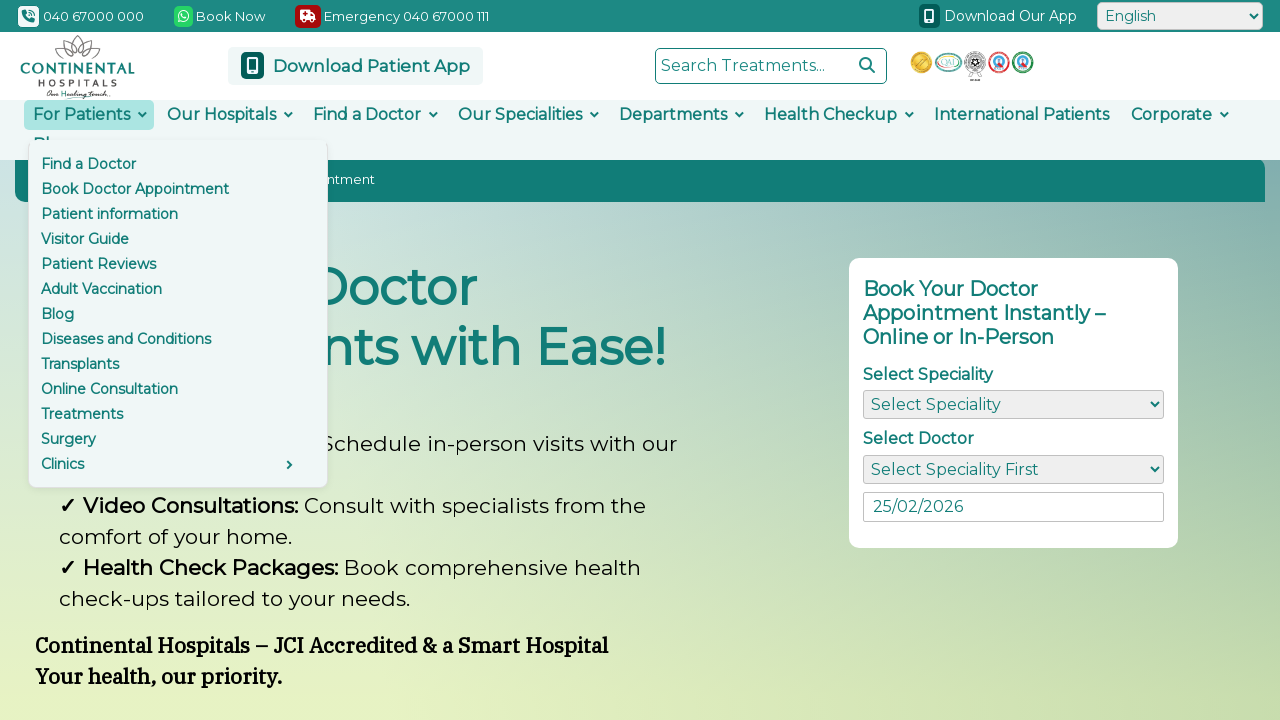

'For Patients' dropdown item 10 is visible
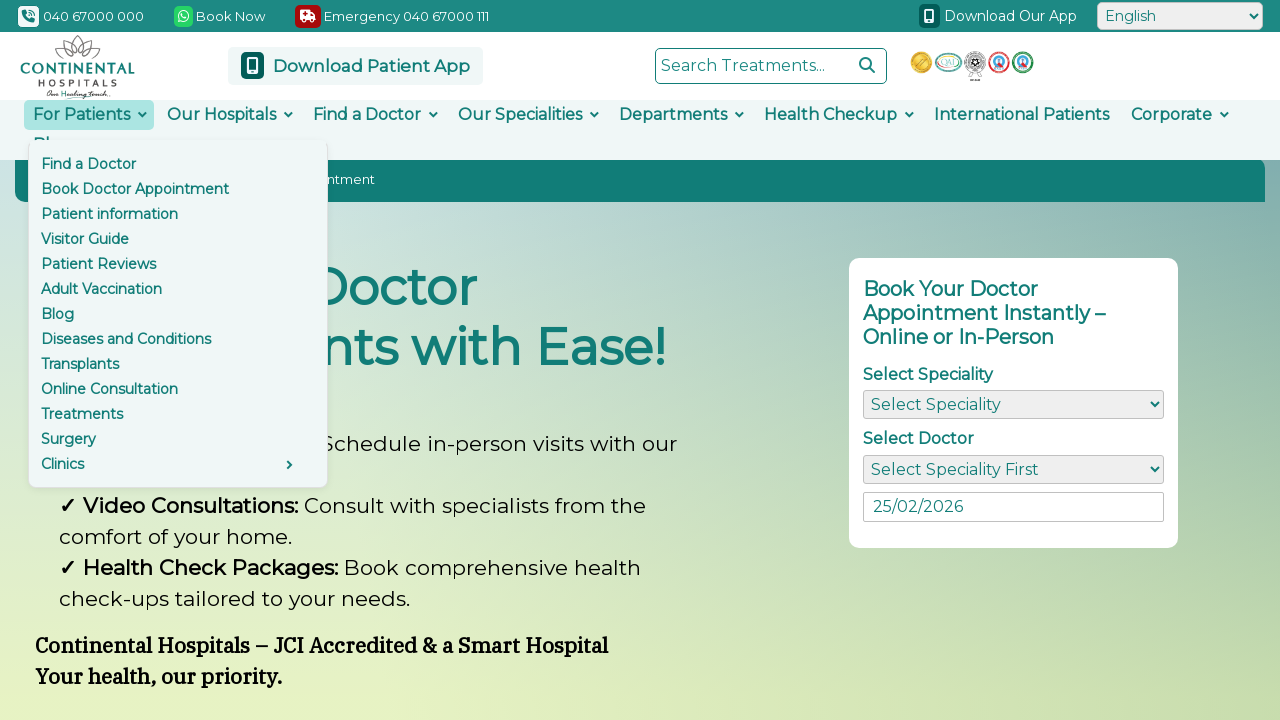

'For Patients' dropdown item 11 is visible
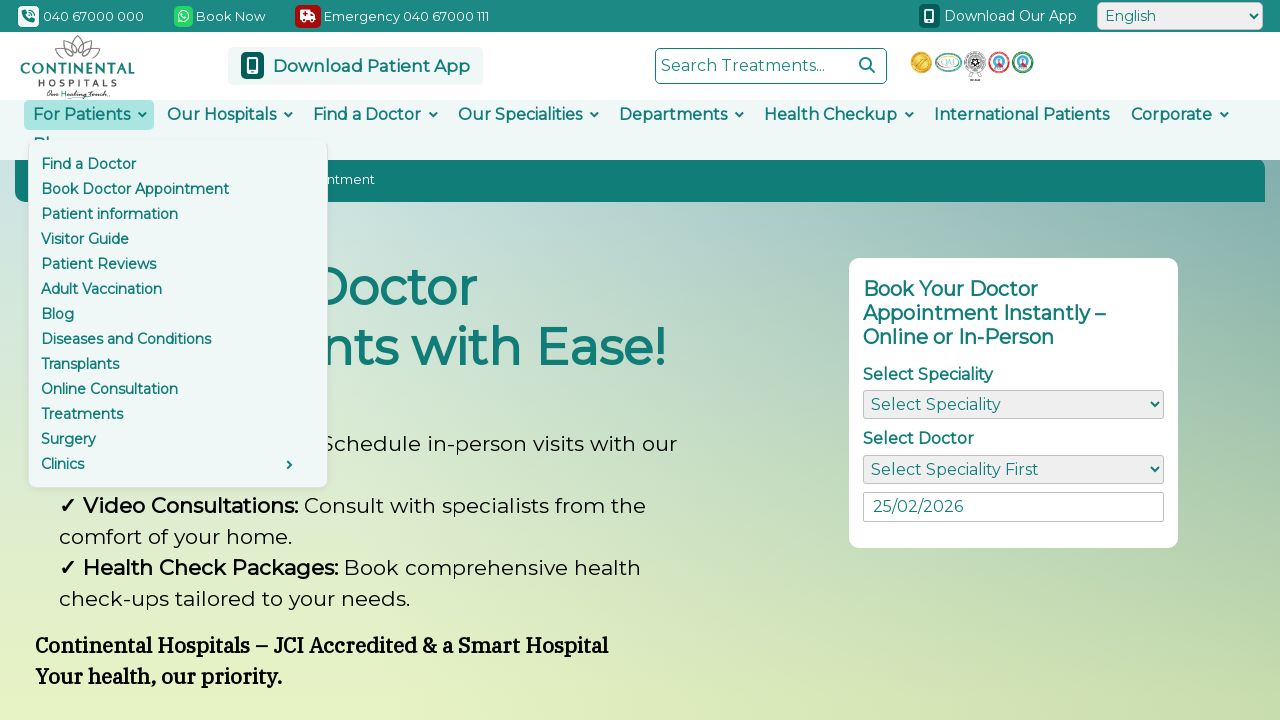

'For Patients' dropdown item 12 is visible
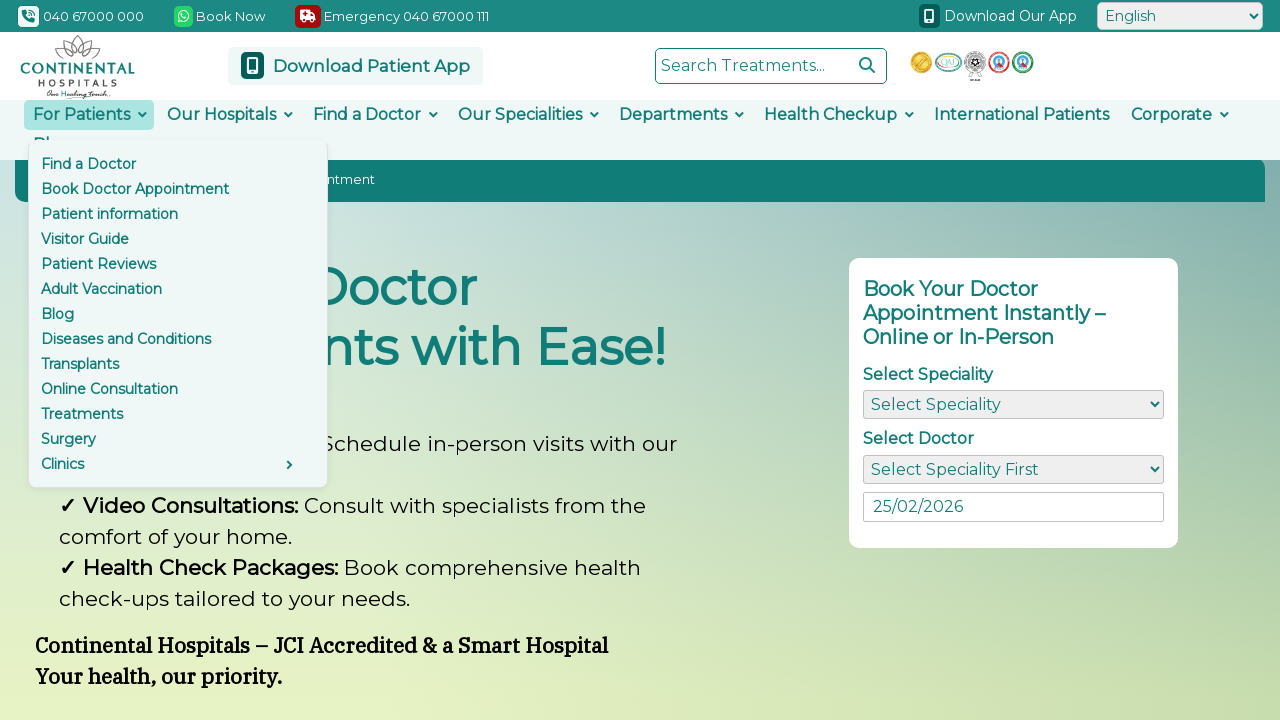

'For Patients' dropdown item 13 is visible
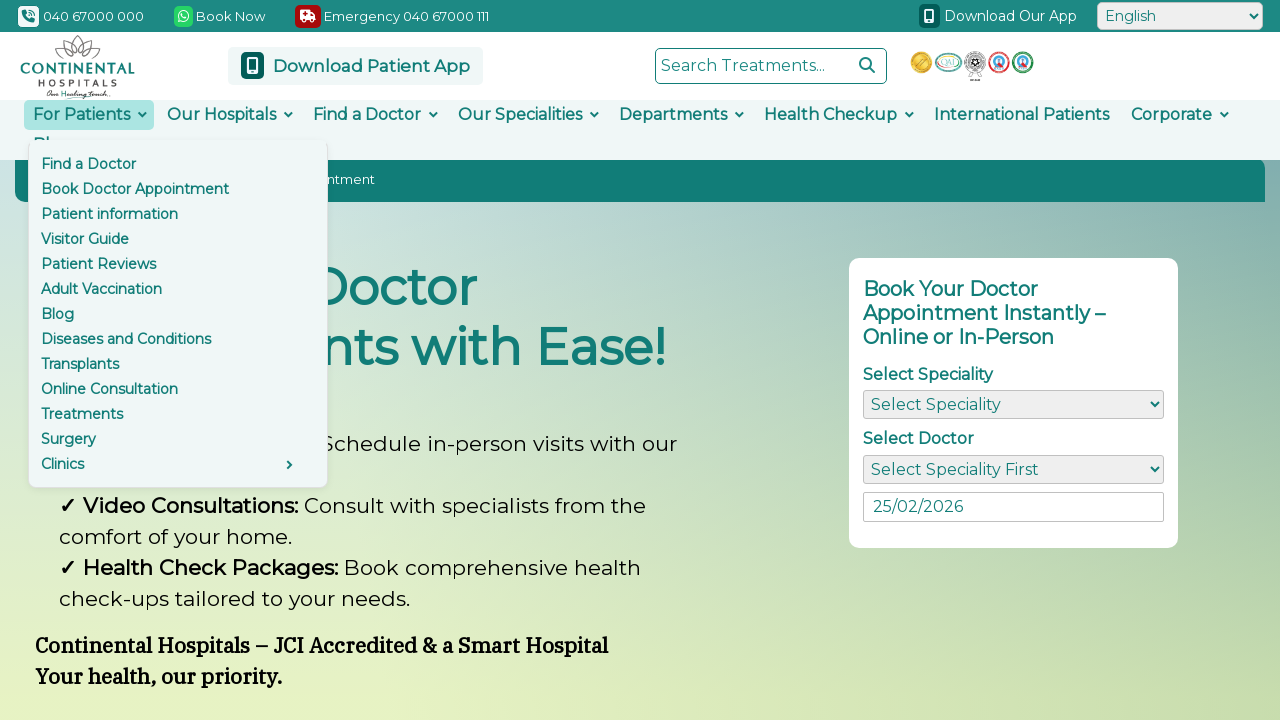

Hovered over 'Corporate' menu item at (1179, 115) on xpath=//ul[@class='site-menu main-menu js-clone-nav ml-auto d-none d-lg-block']/
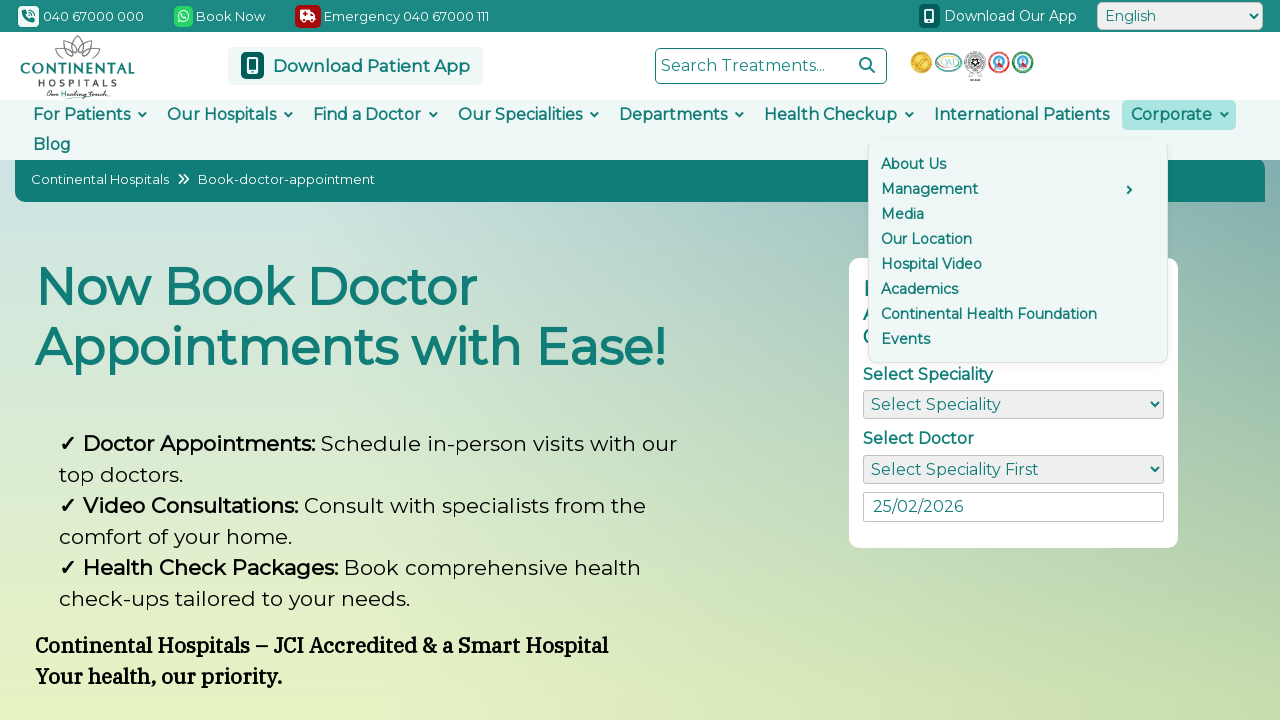

Retrieved 8 dropdown items under 'Corporate'
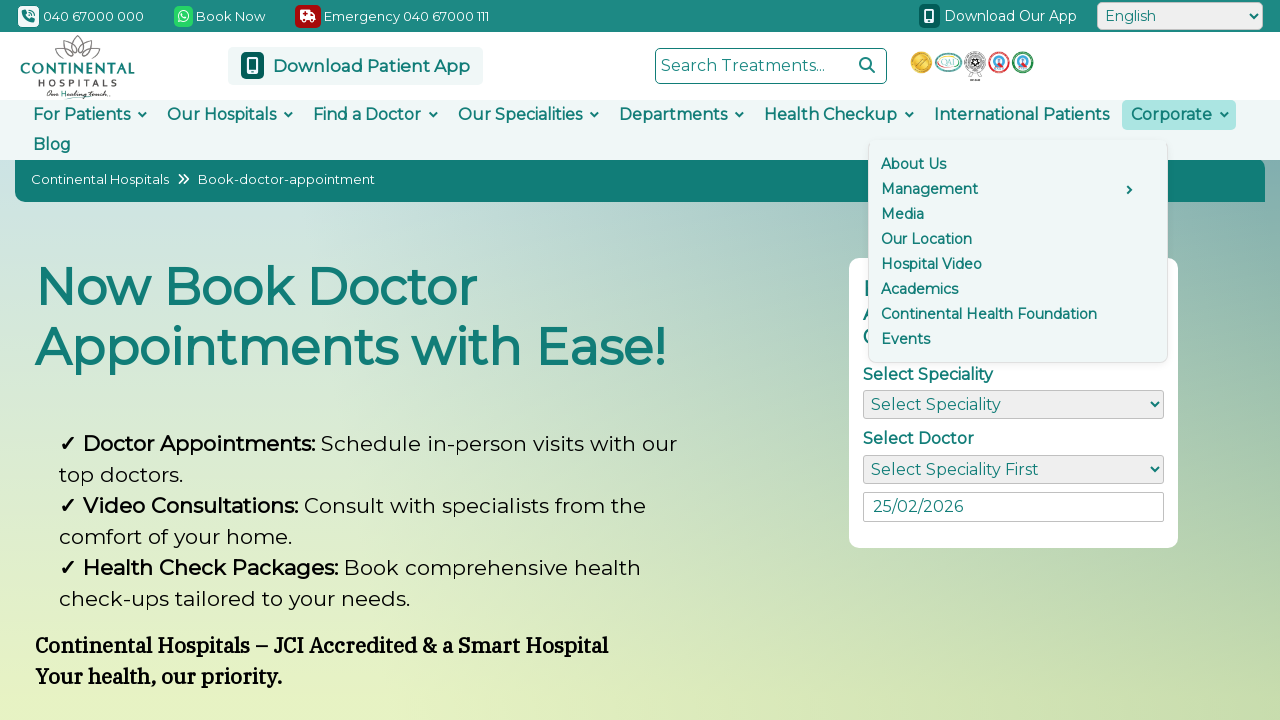

'Corporate' dropdown item 1 is visible
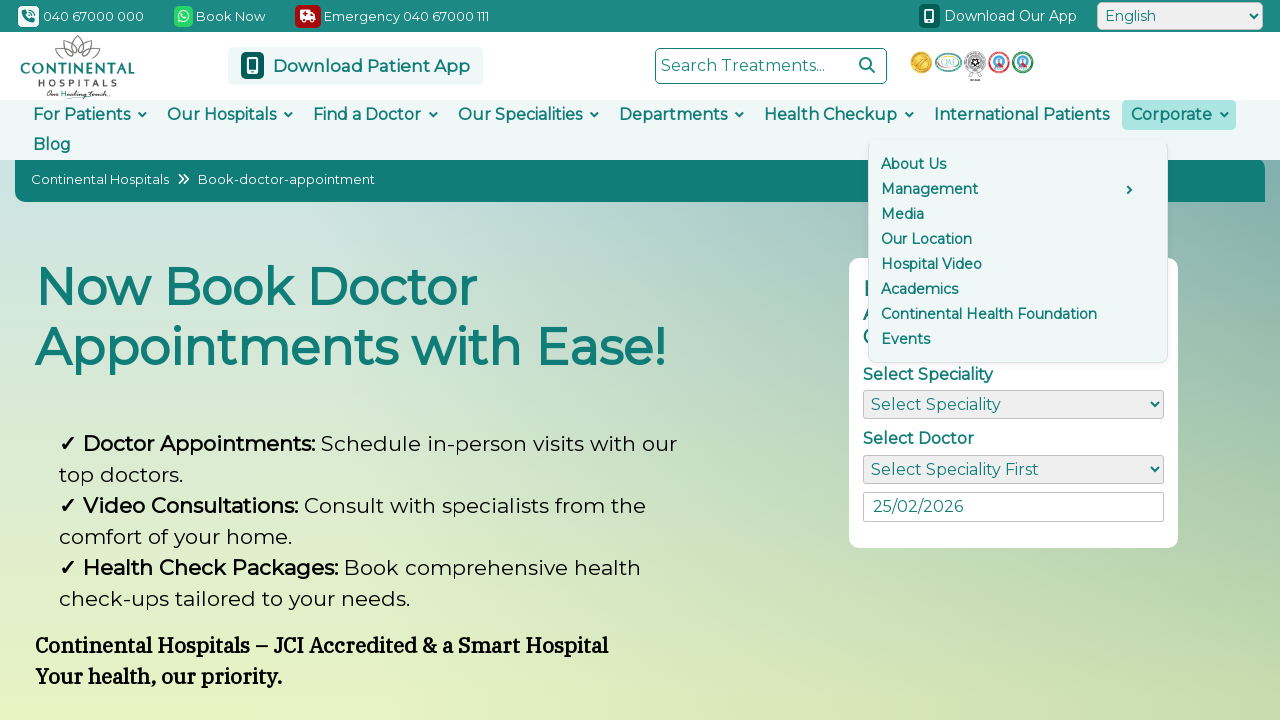

'Corporate' dropdown item 2 is visible
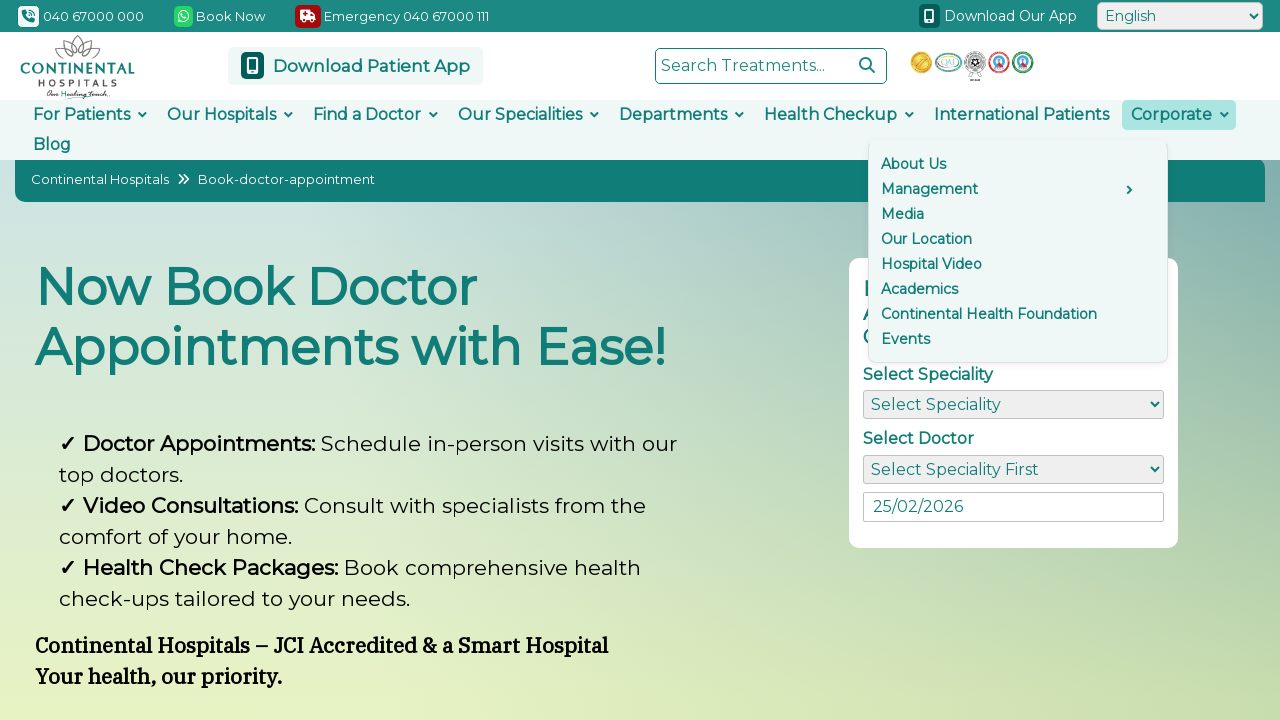

'Corporate' dropdown item 3 is visible
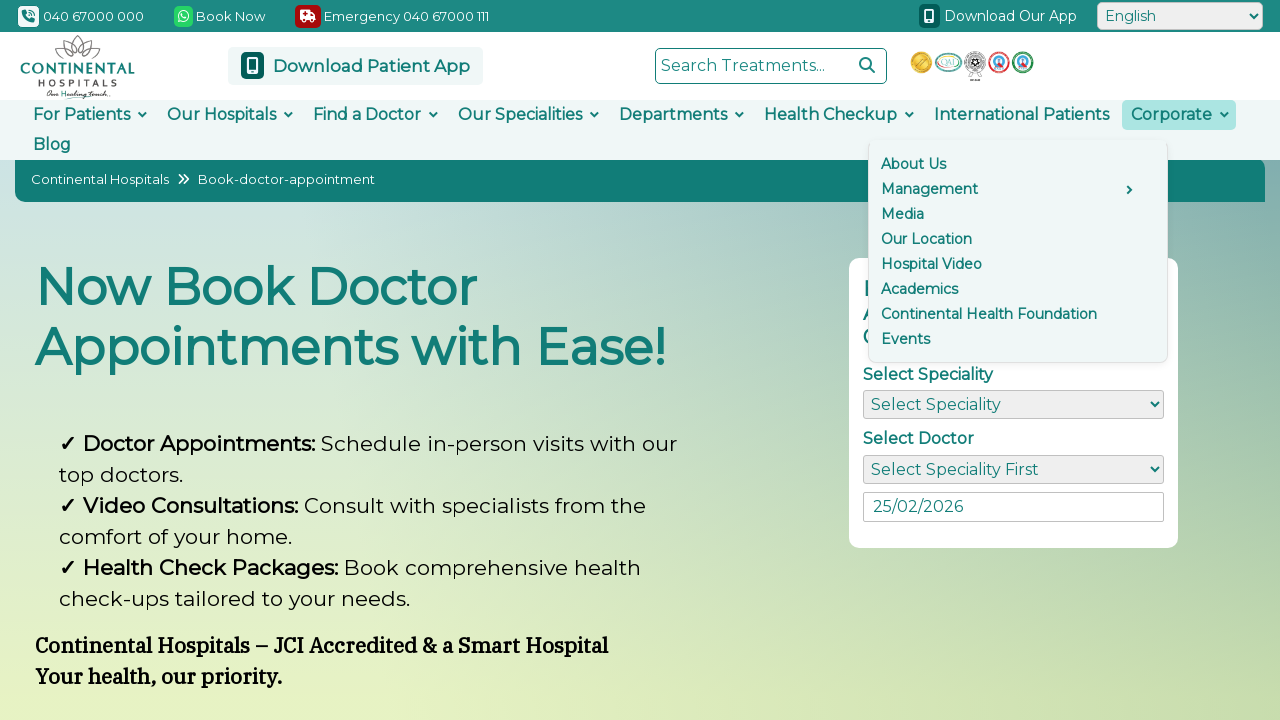

'Corporate' dropdown item 4 is visible
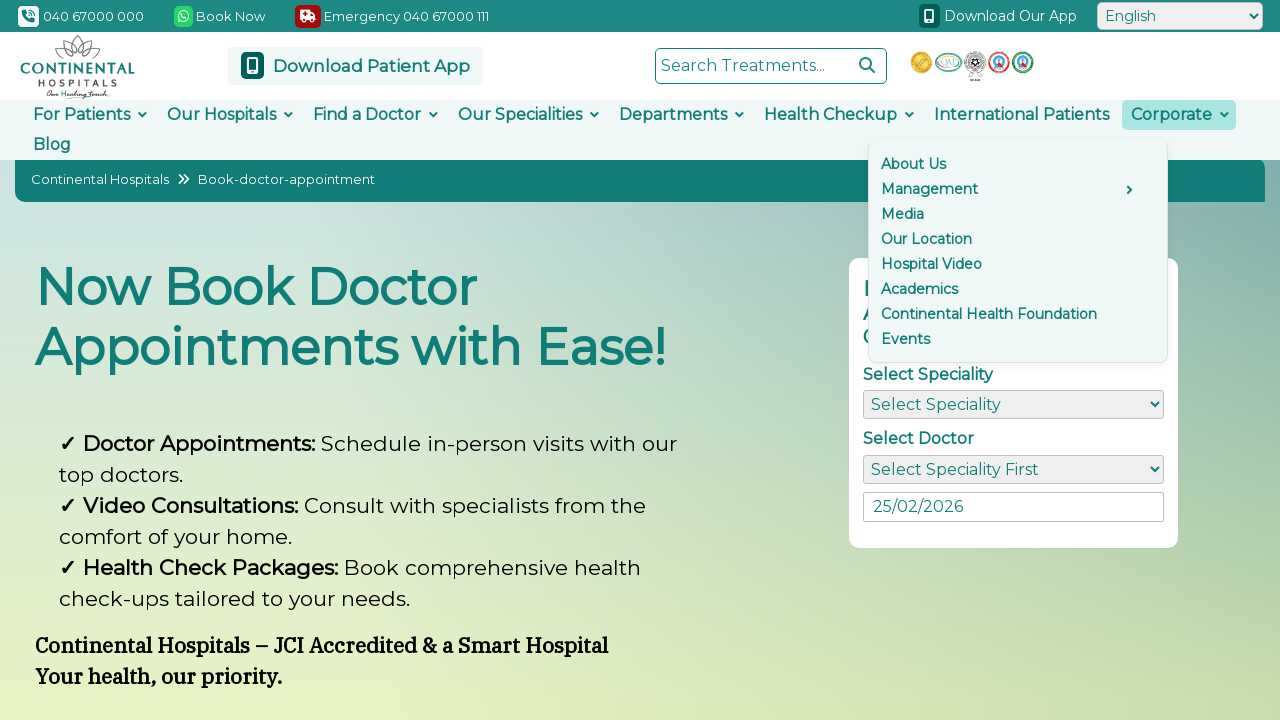

'Corporate' dropdown item 5 is visible
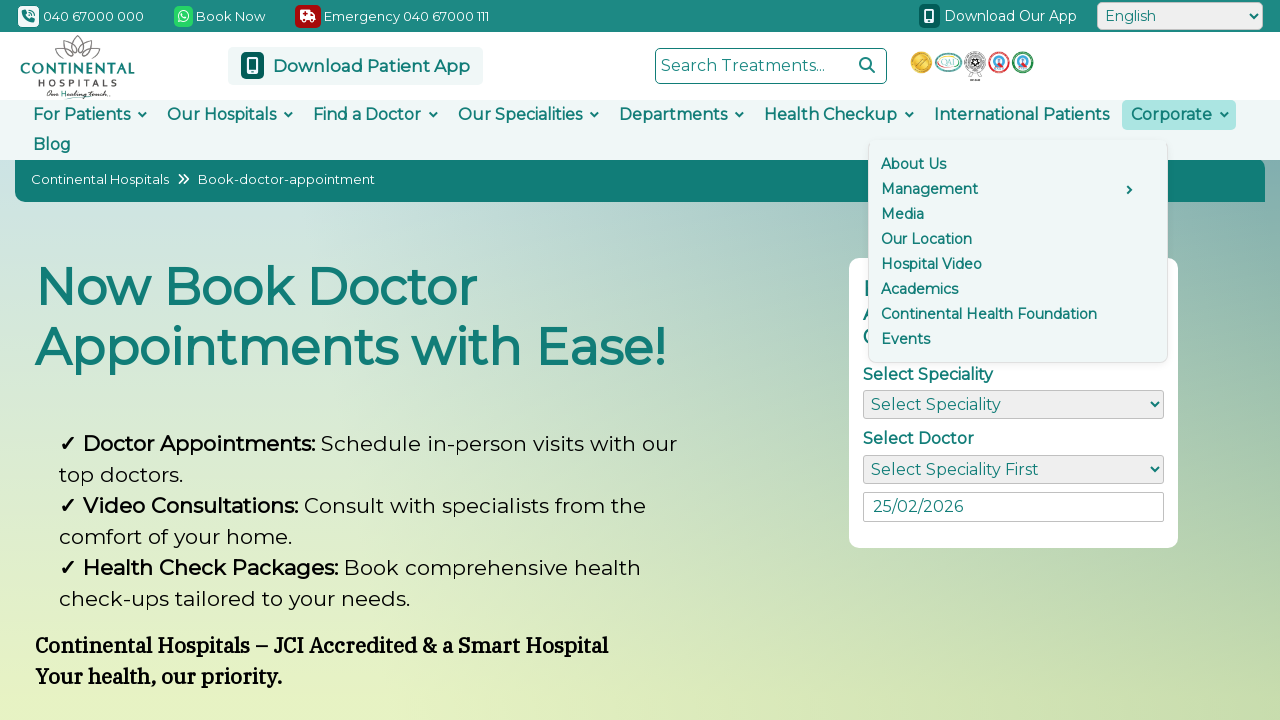

'Corporate' dropdown item 6 is visible
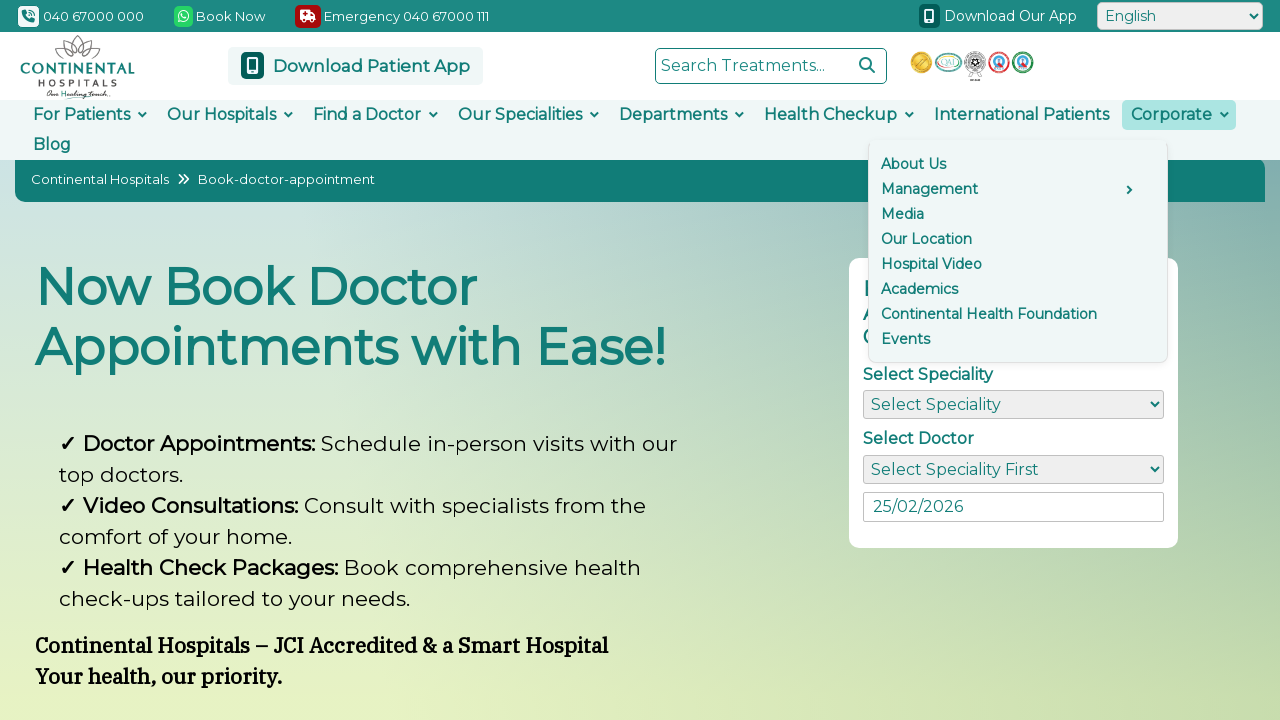

'Corporate' dropdown item 7 is visible
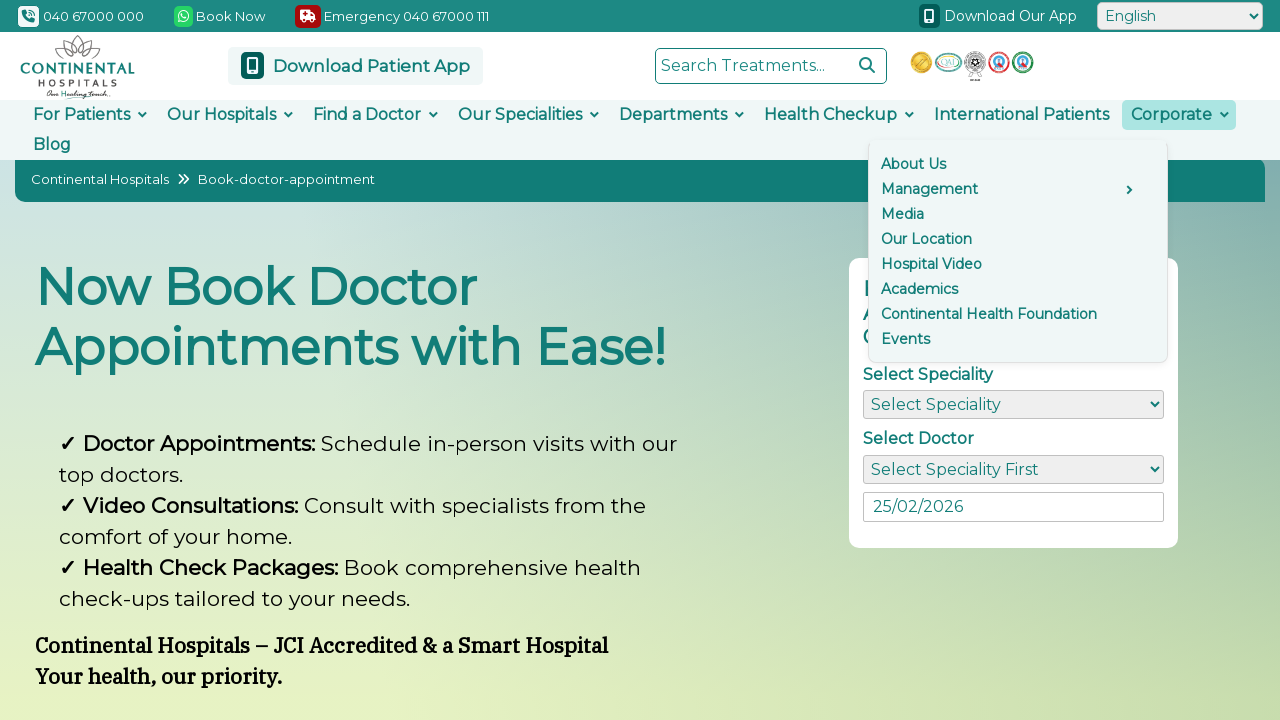

'Corporate' dropdown item 8 is visible
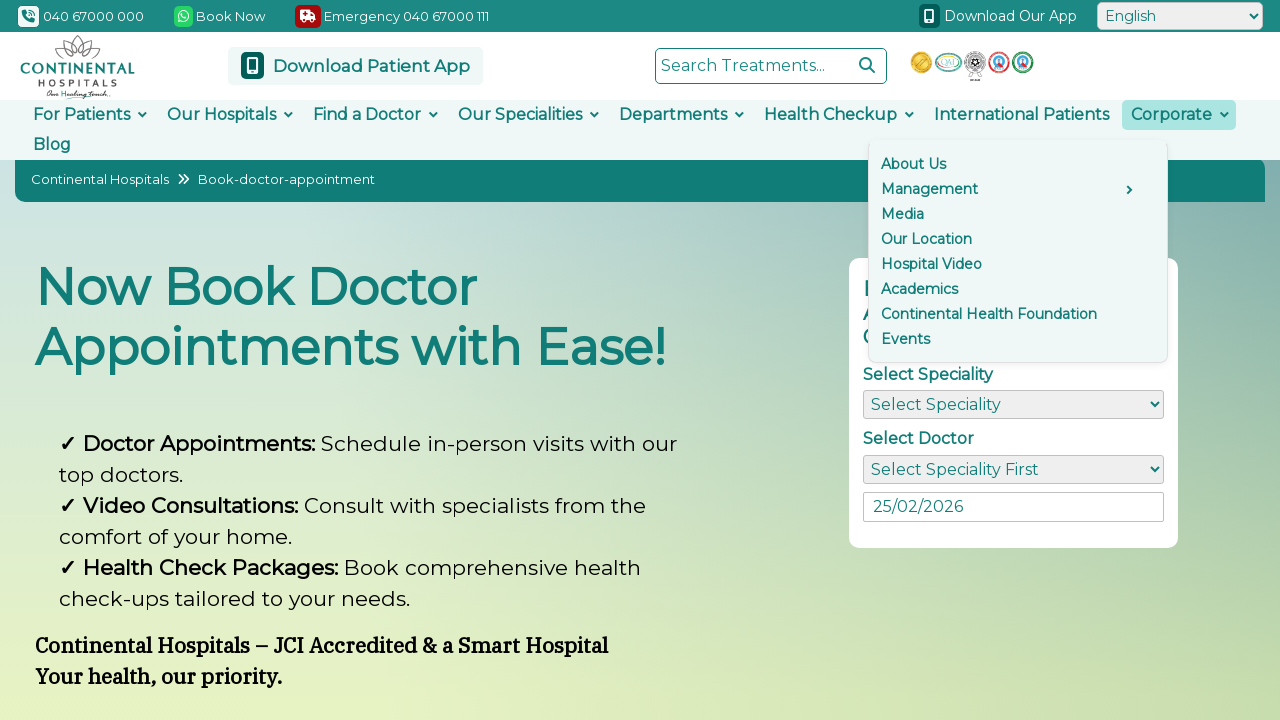

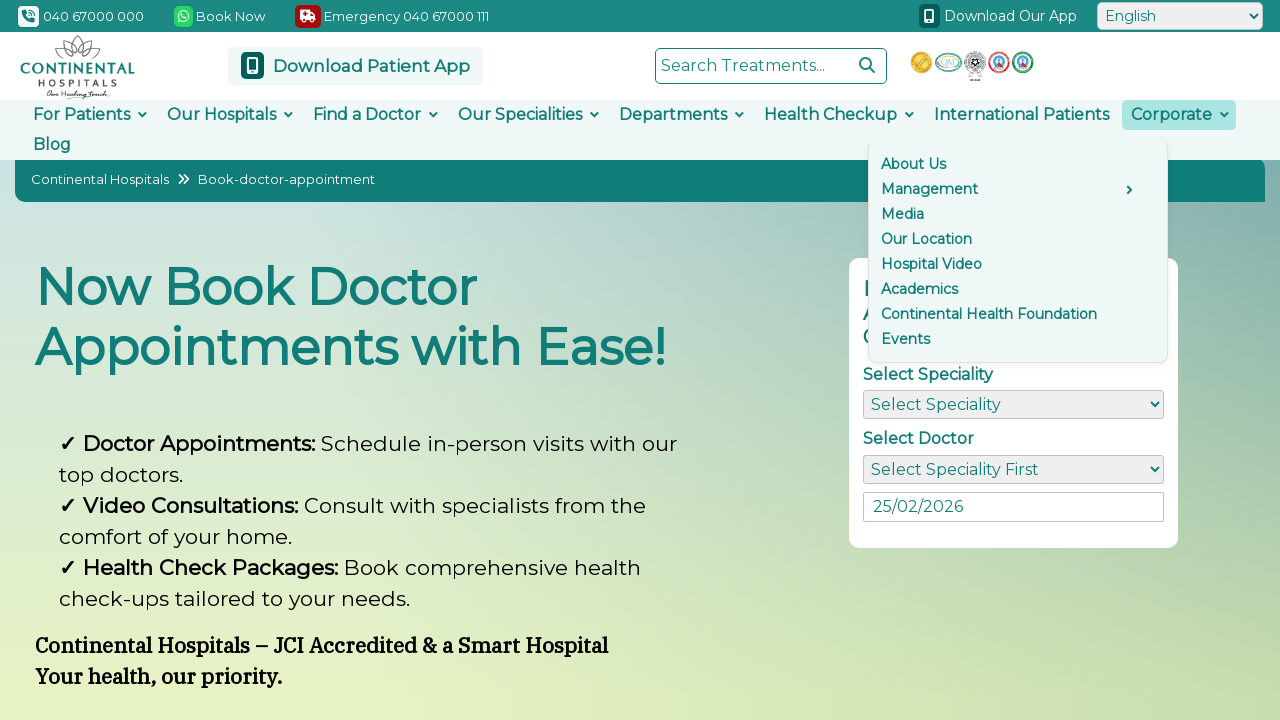